Tests filtering to display only completed items

Starting URL: https://demo.playwright.dev/todomvc

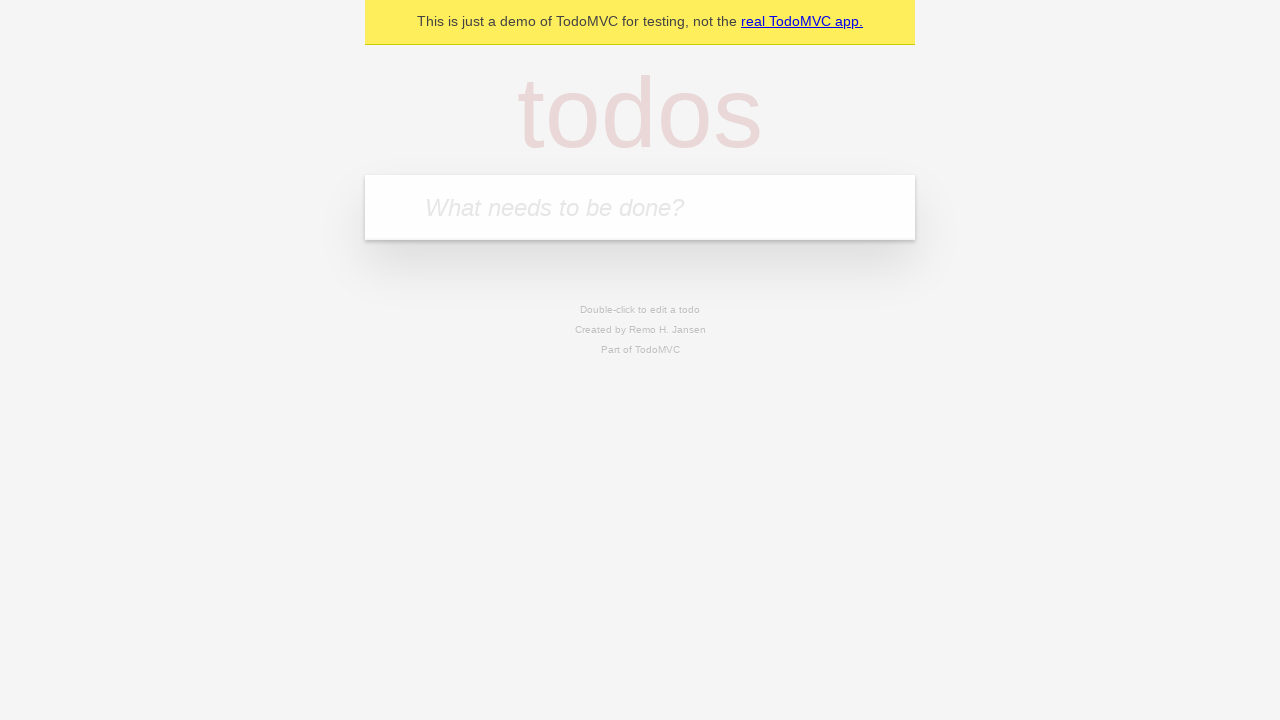

Filled todo input with 'buy some cheese' on internal:attr=[placeholder="What needs to be done?"i]
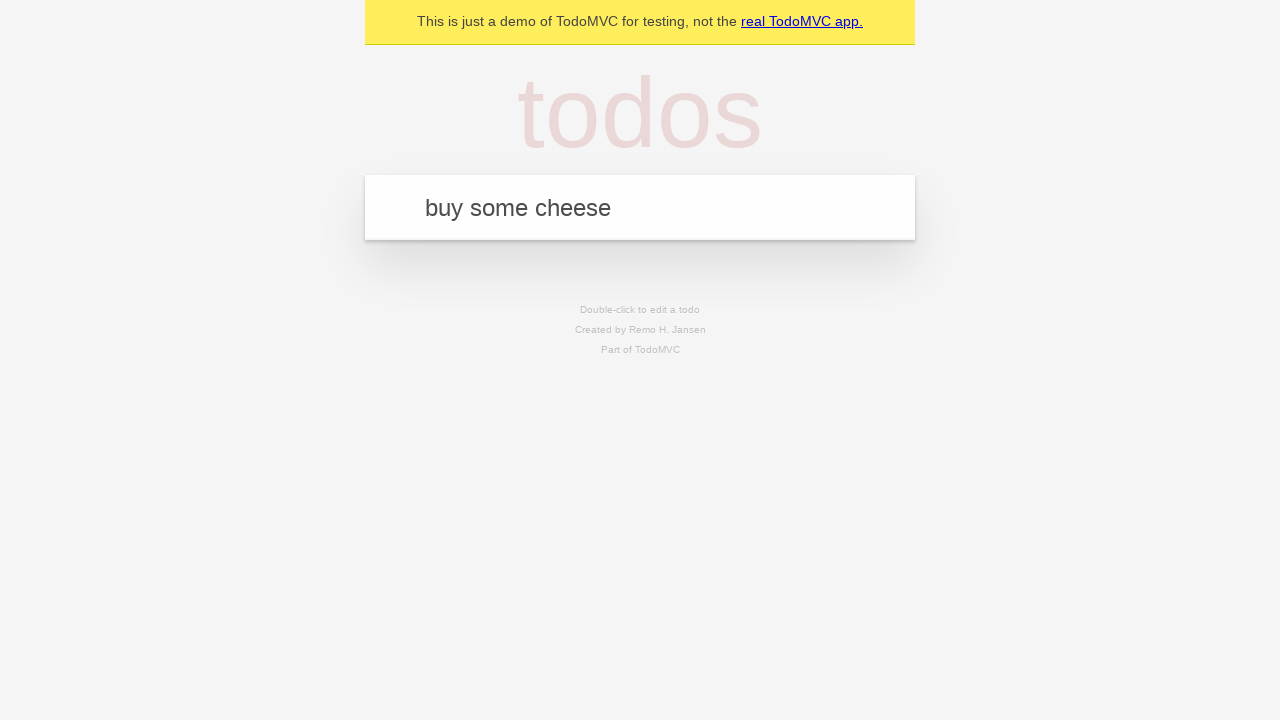

Pressed Enter to create first todo item on internal:attr=[placeholder="What needs to be done?"i]
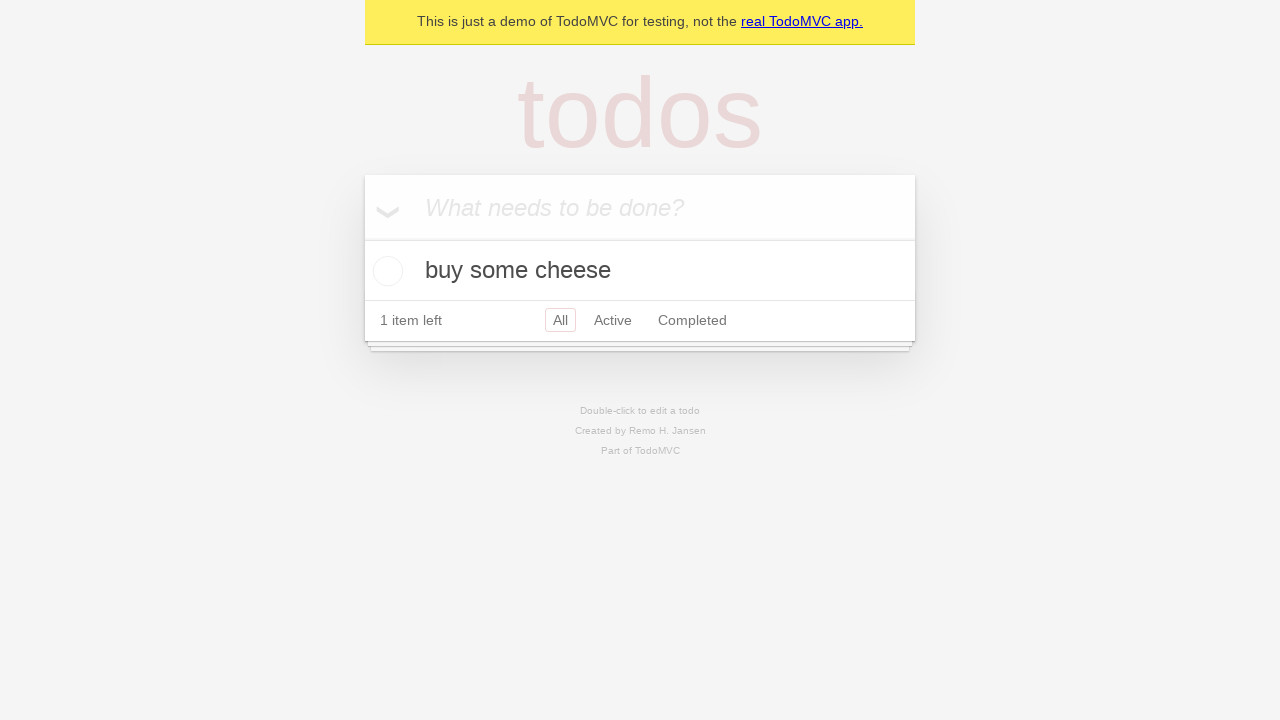

Filled todo input with 'feed the cat' on internal:attr=[placeholder="What needs to be done?"i]
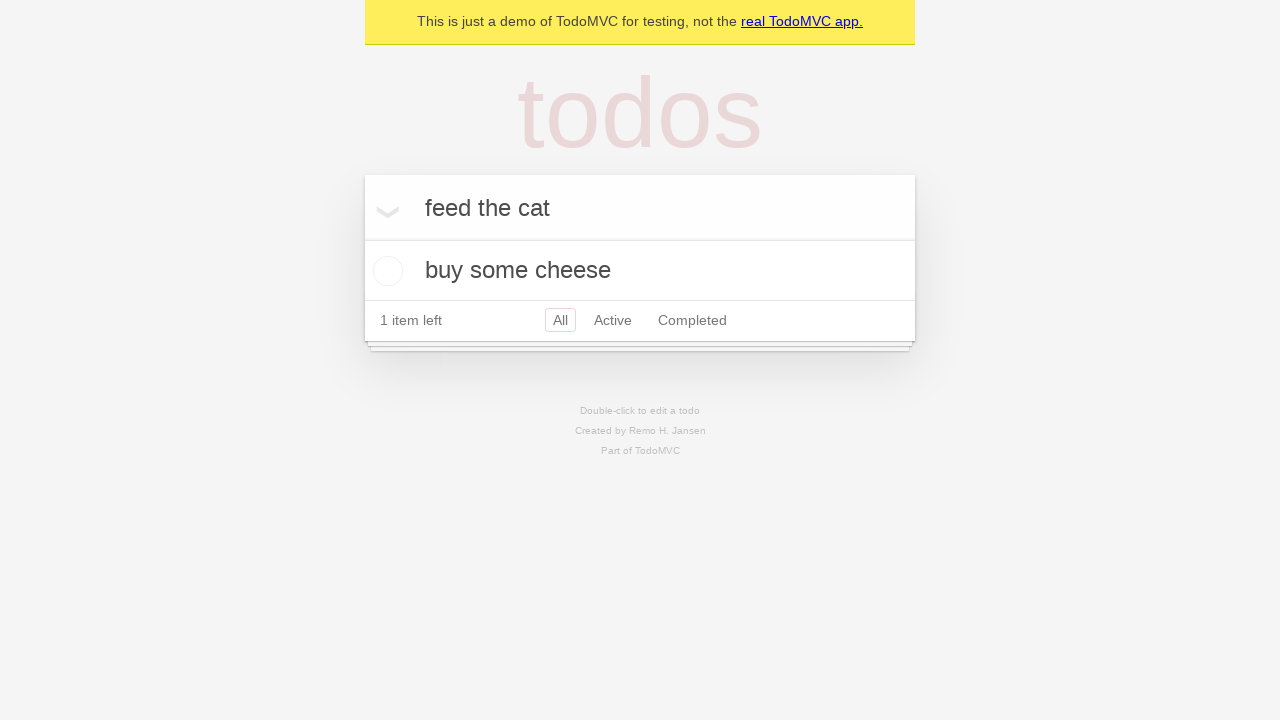

Pressed Enter to create second todo item on internal:attr=[placeholder="What needs to be done?"i]
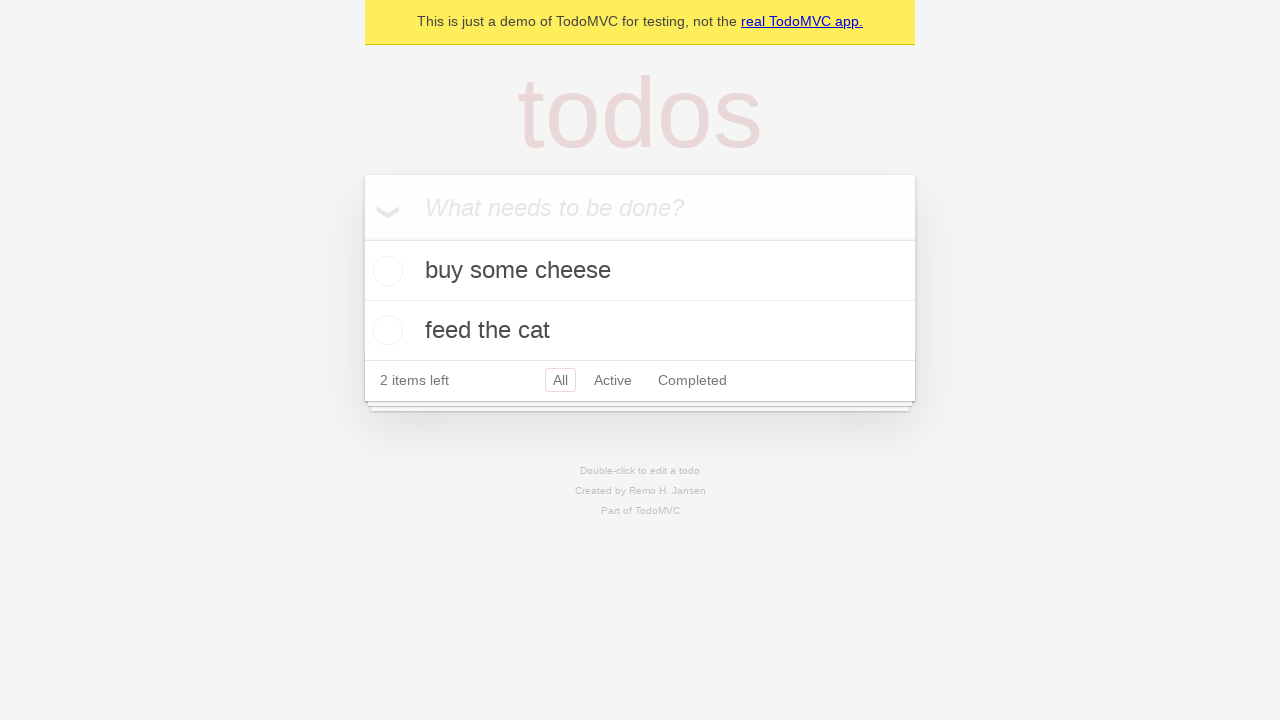

Filled todo input with 'book a doctors appointment' on internal:attr=[placeholder="What needs to be done?"i]
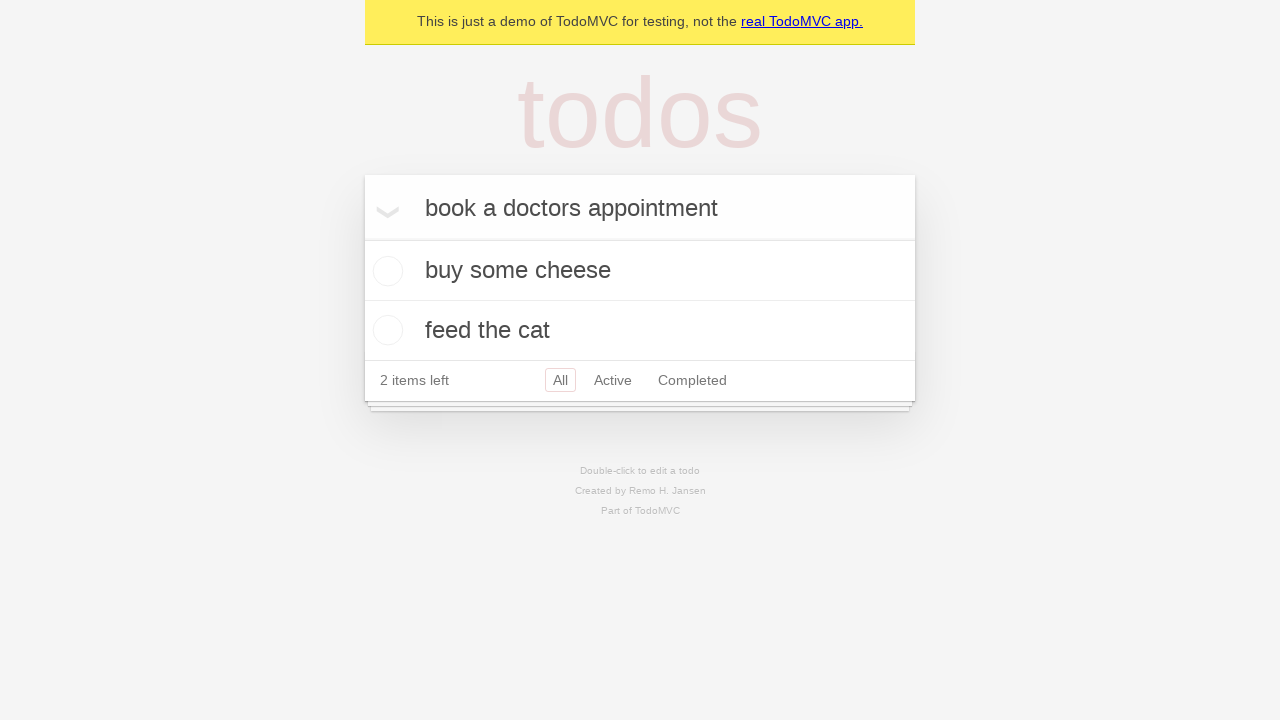

Pressed Enter to create third todo item on internal:attr=[placeholder="What needs to be done?"i]
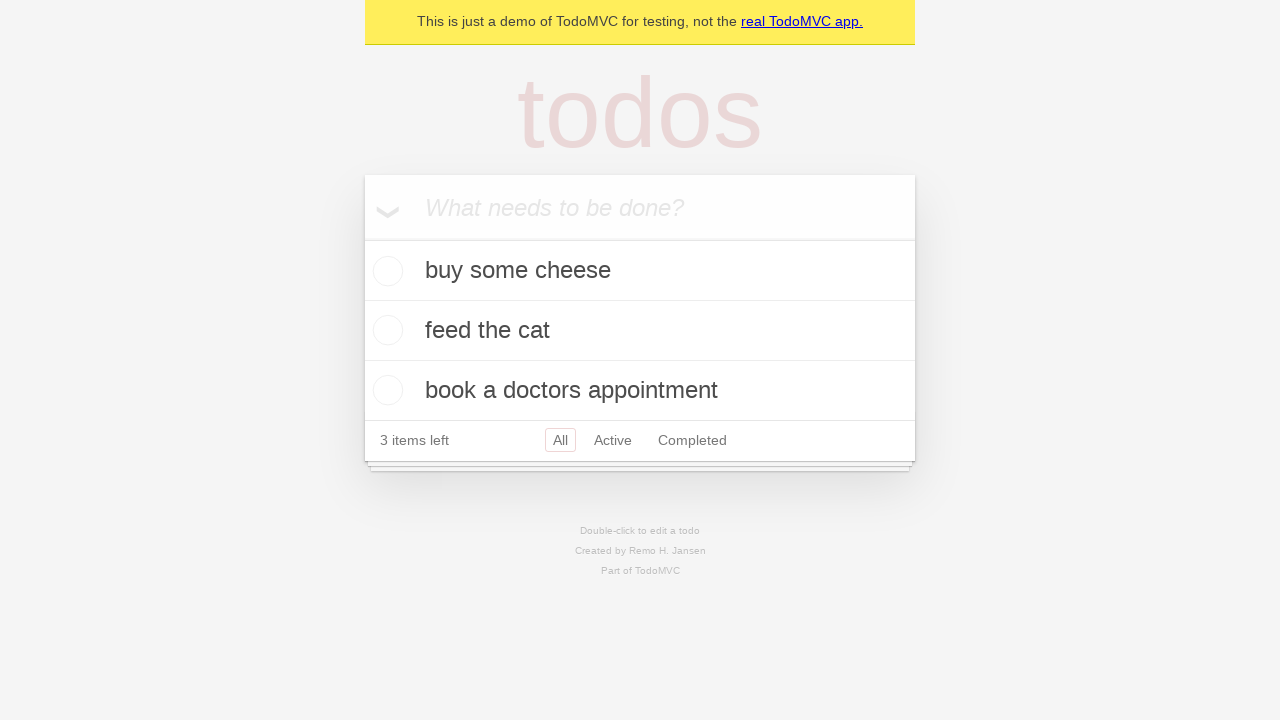

Checked the second todo item checkbox at (385, 330) on internal:testid=[data-testid="todo-item"s] >> nth=1 >> internal:role=checkbox
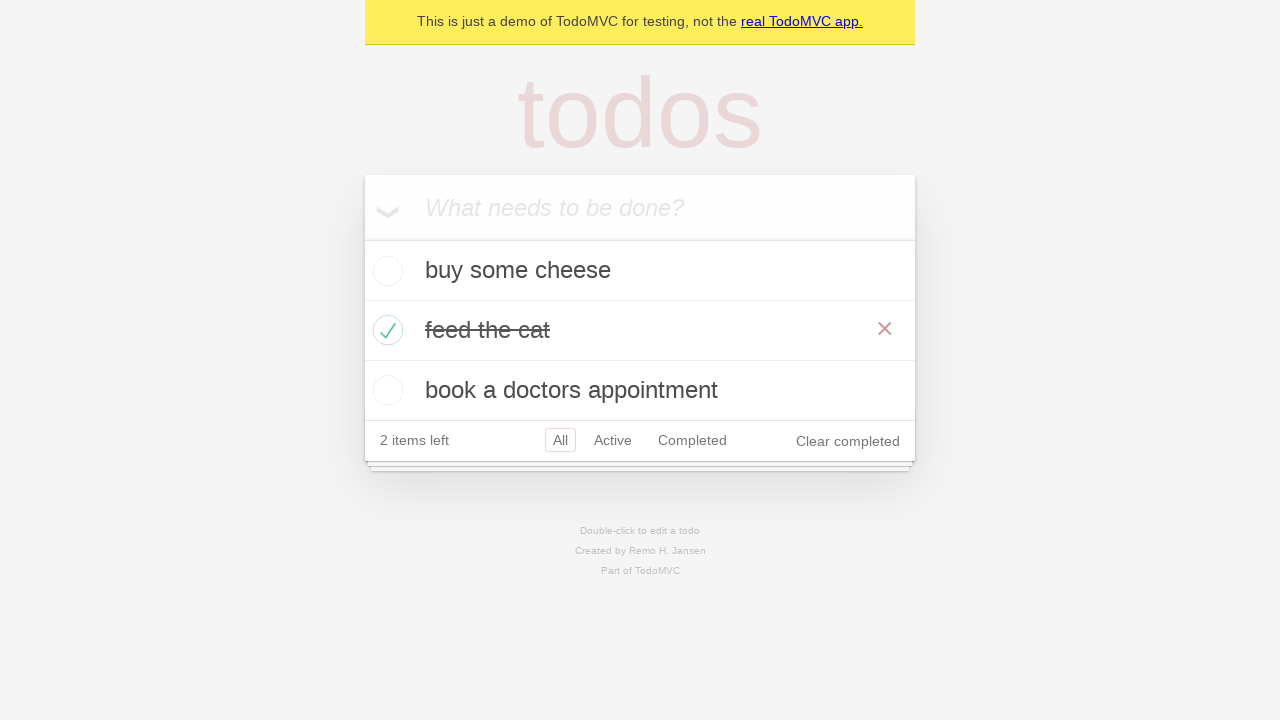

Clicked Completed filter link to display only completed items at (692, 440) on internal:role=link[name="Completed"i]
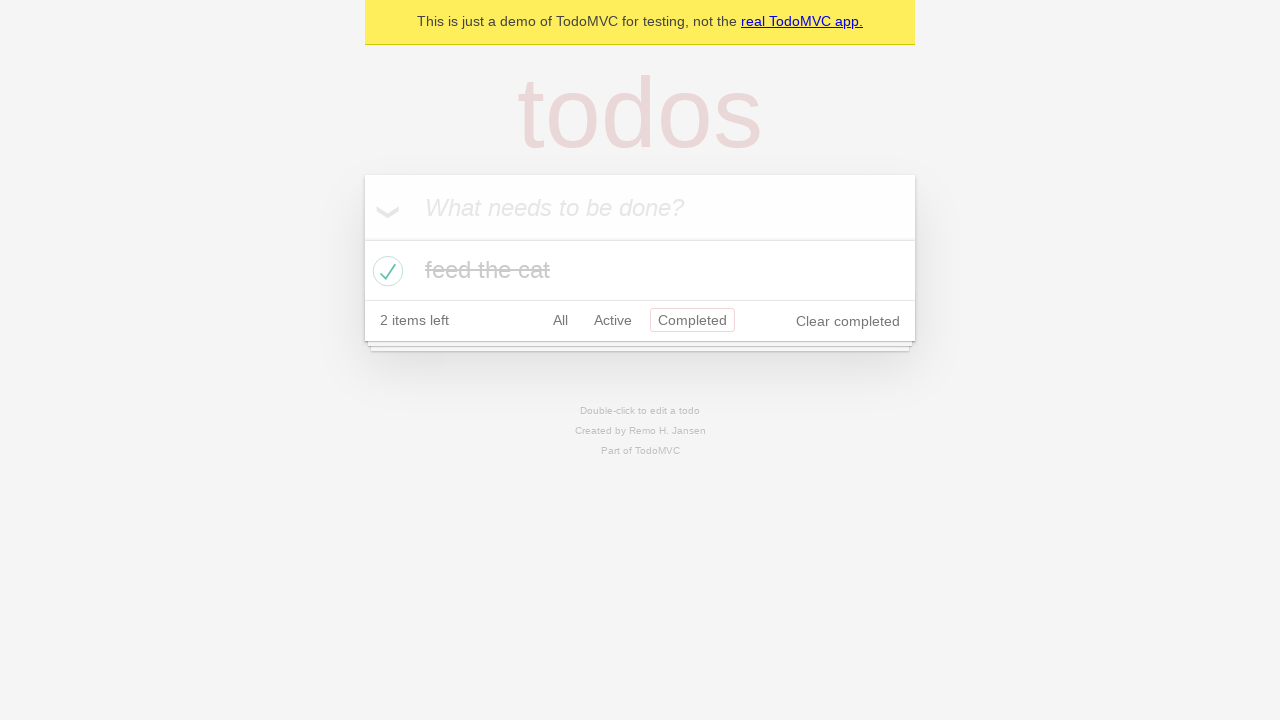

Waited for todo items to load after filtering by completed
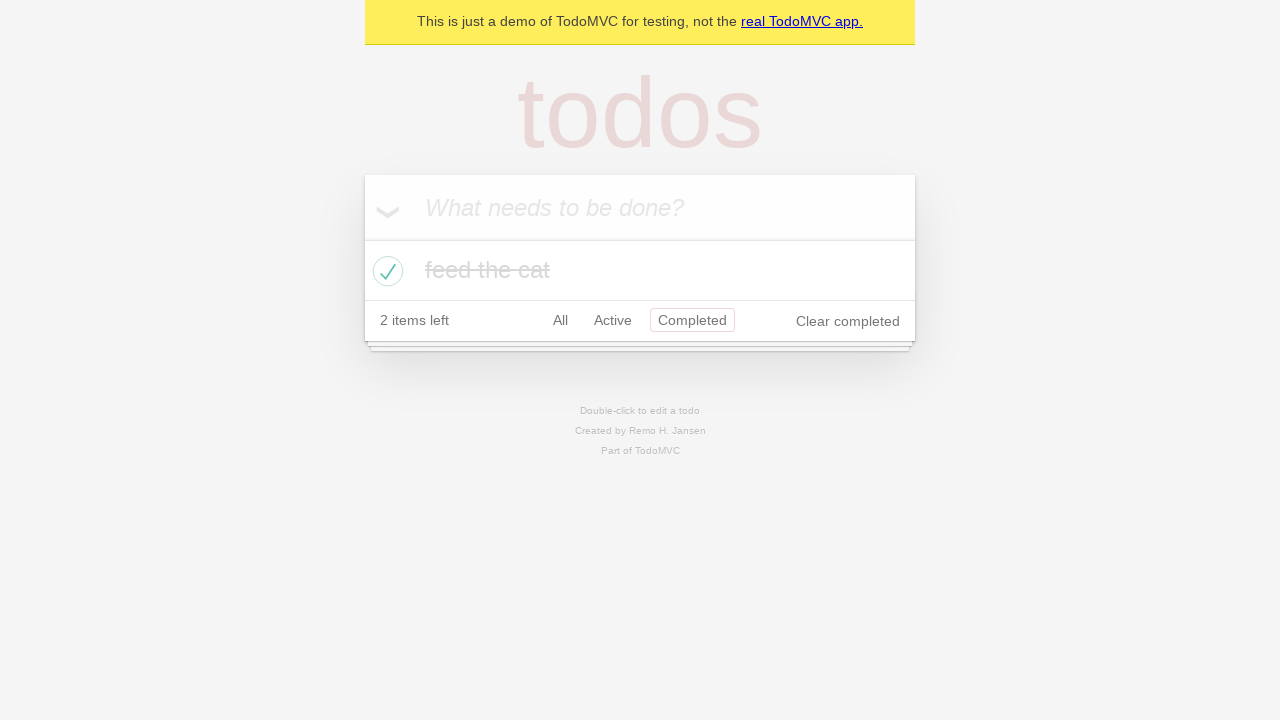

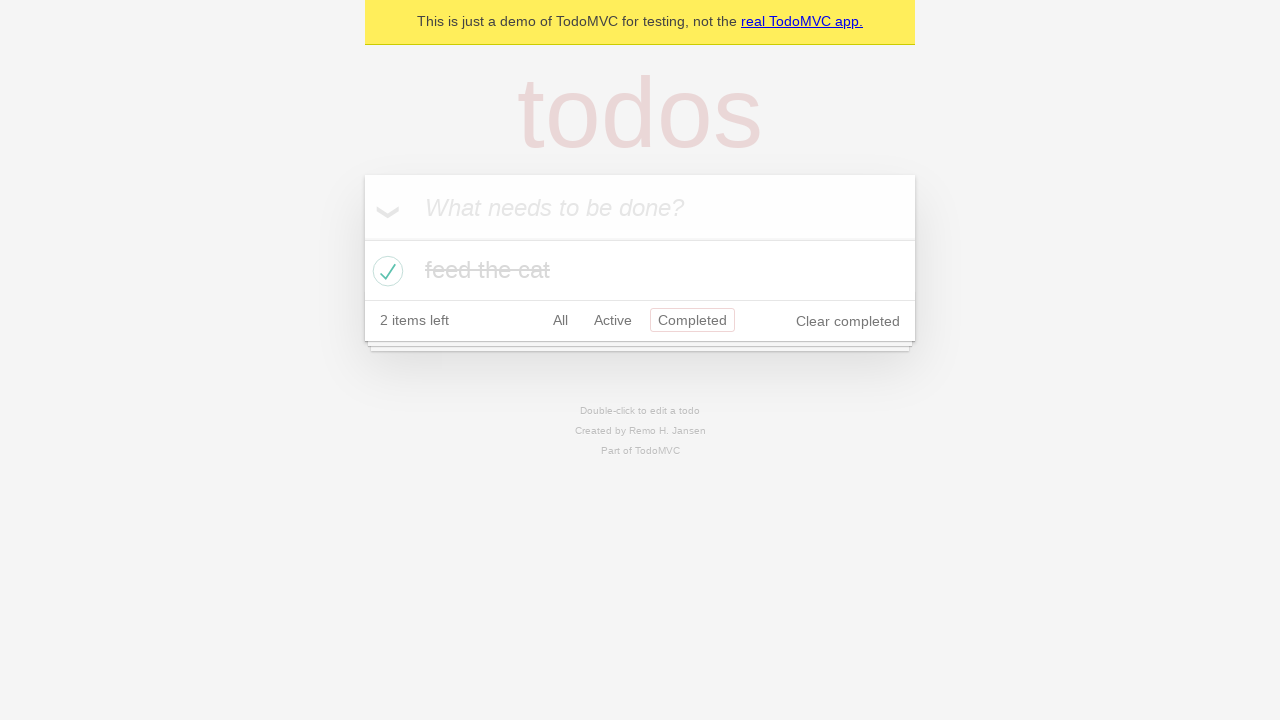